Tests adding a product to the shopping cart by clicking the 'Add to cart' button and verifying the product appears in the cart with the correct name

Starting URL: https://bstackdemo.com/

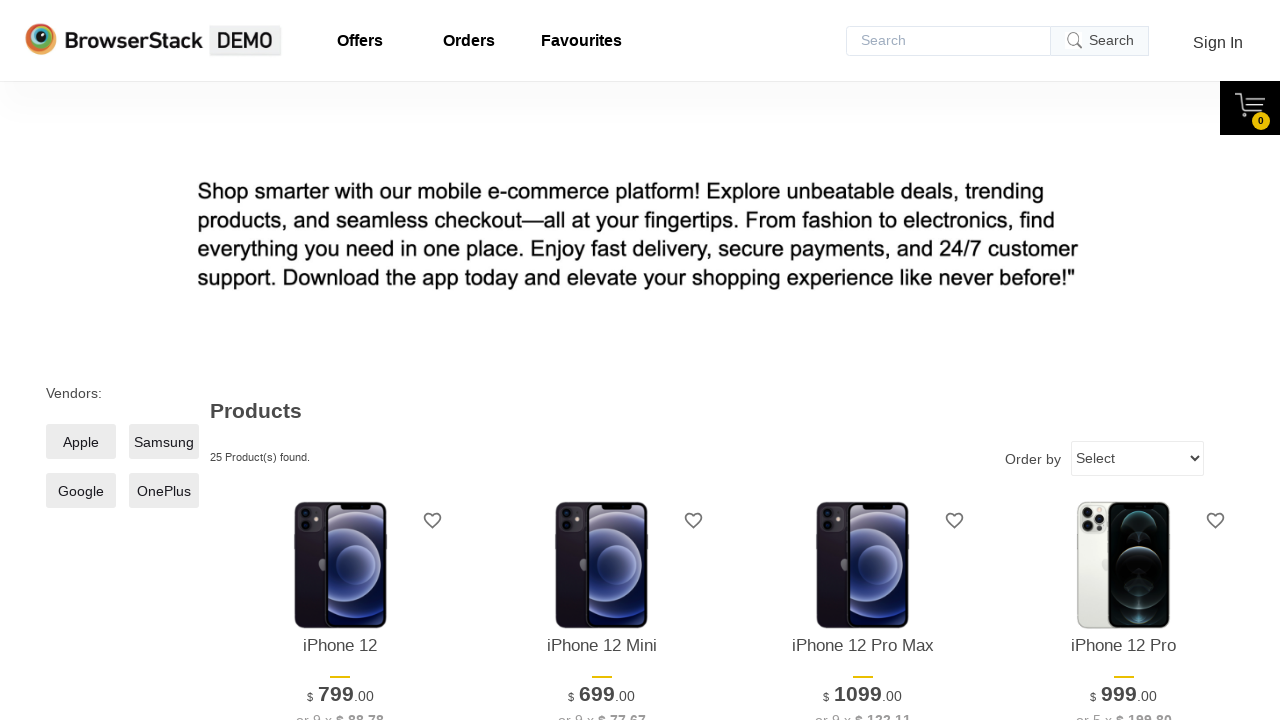

Retrieved the name of the first product on the page
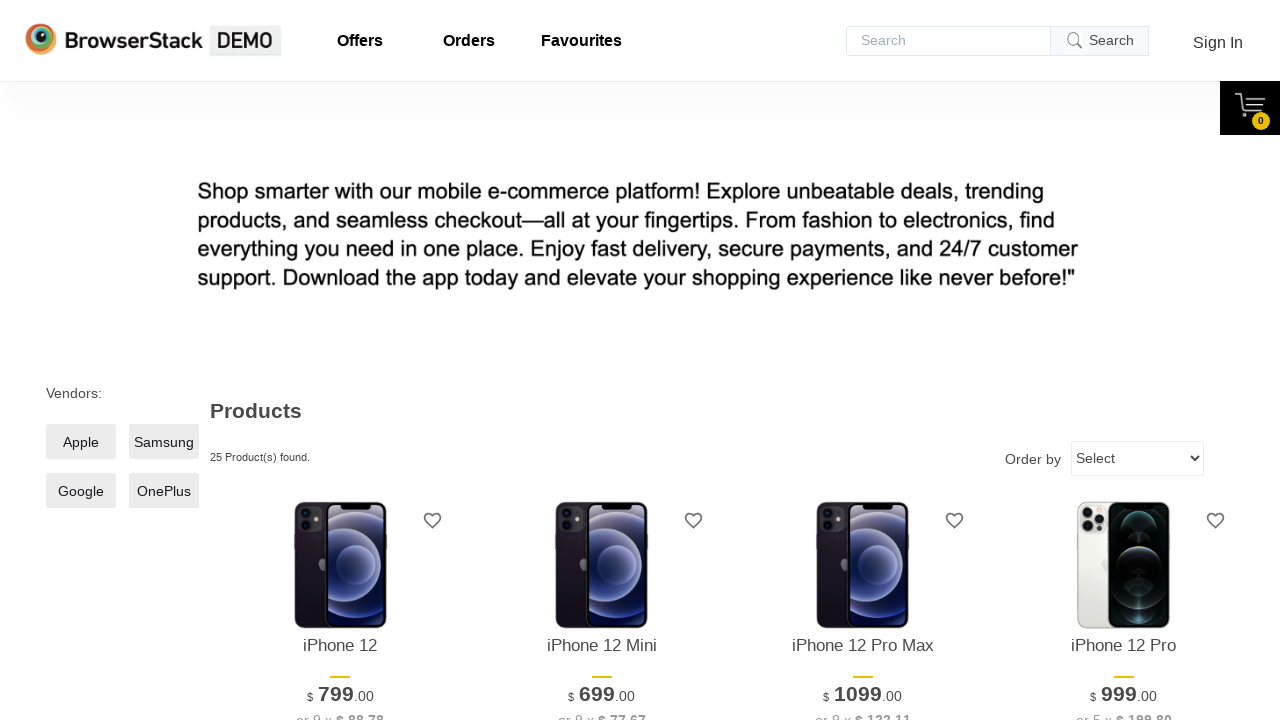

Clicked the 'Add to cart' button for the first product at (340, 361) on xpath=//*[@id="1"]/div[4]
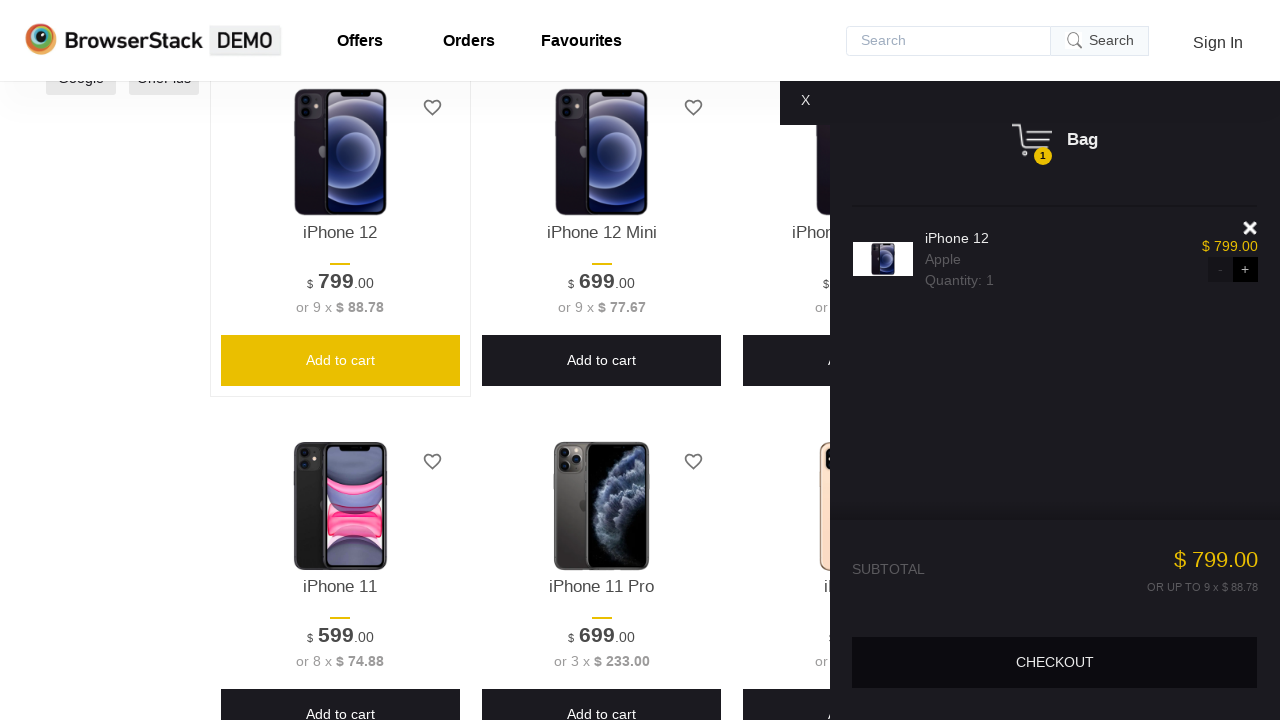

Cart pane loaded and became visible
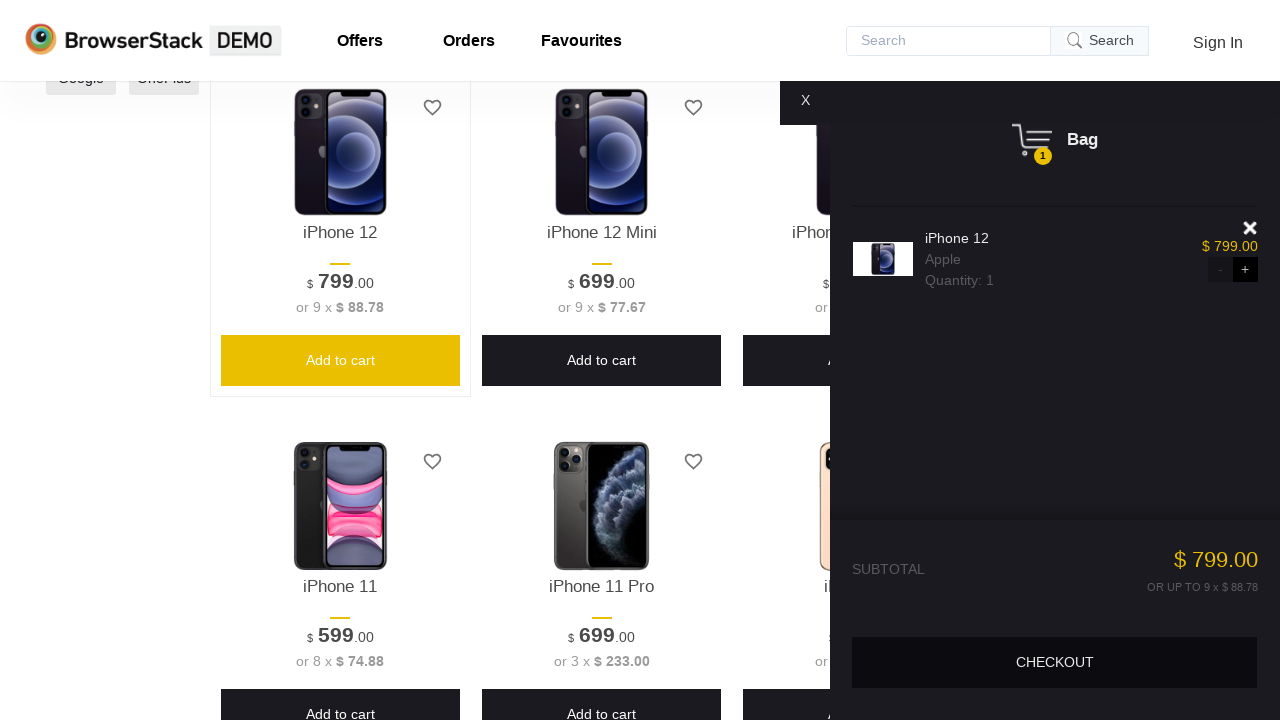

Retrieved the product name from the shopping cart
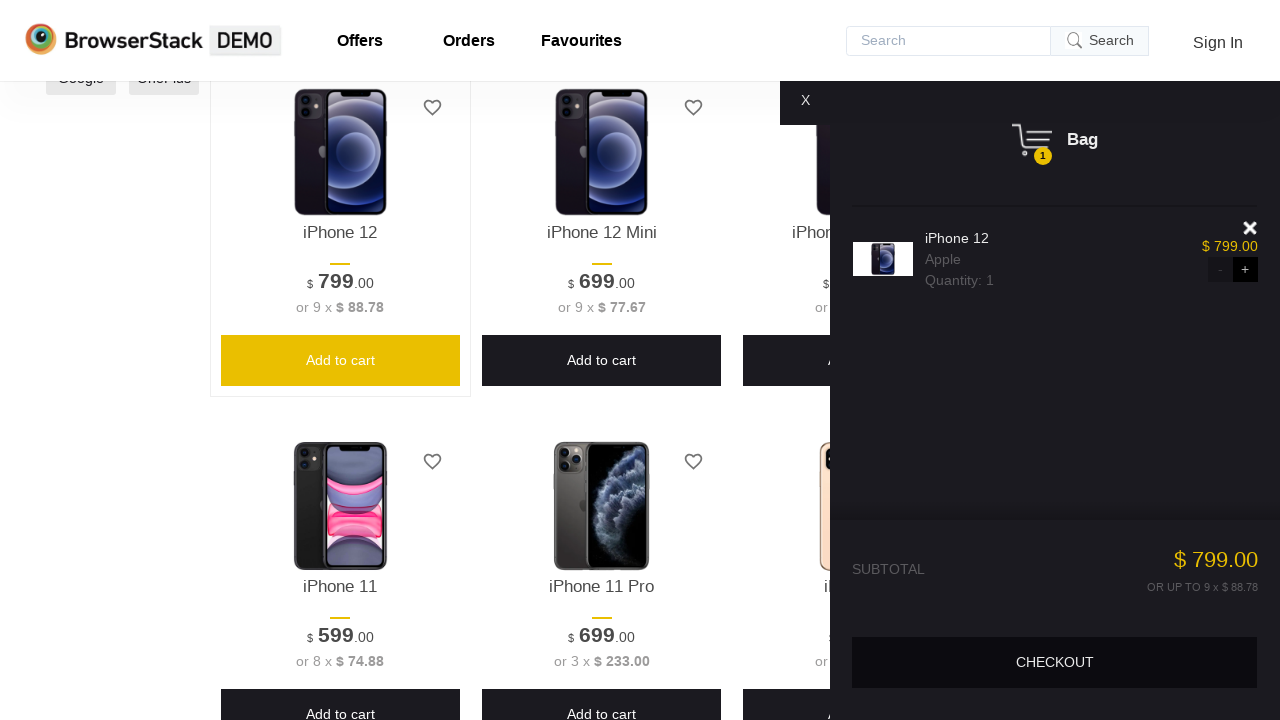

Verified that the product name in the cart matches the original product name
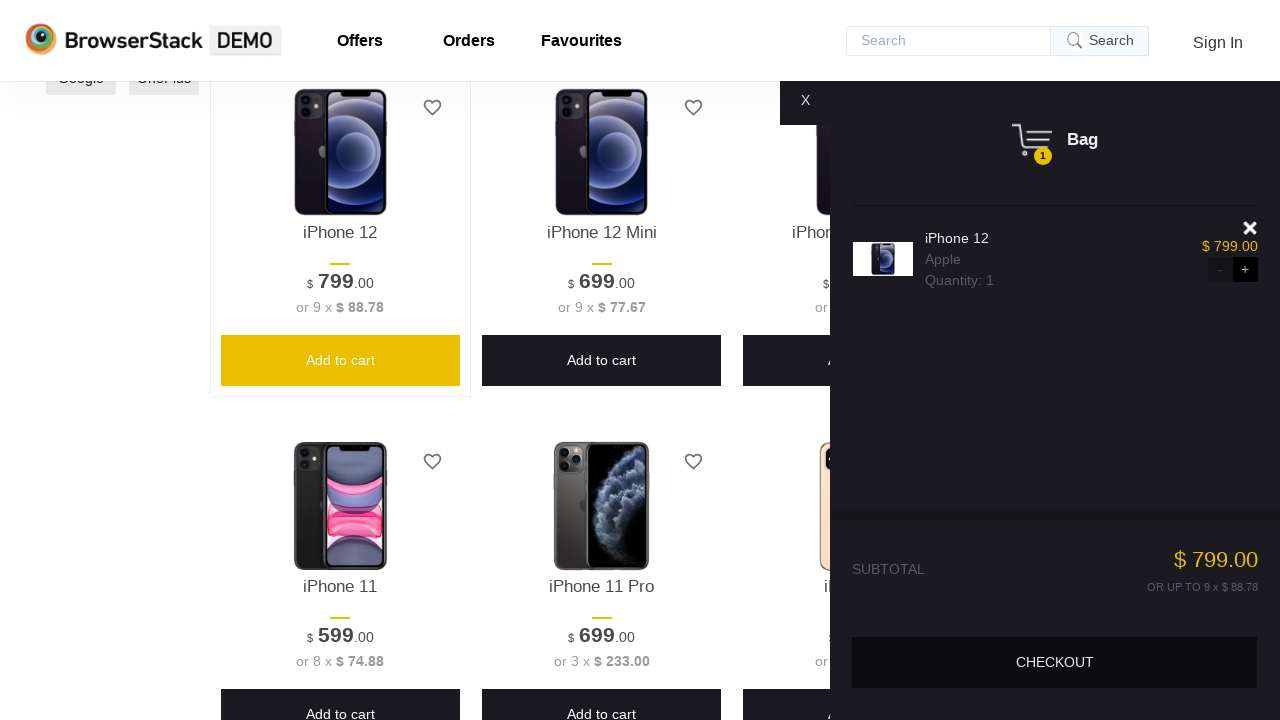

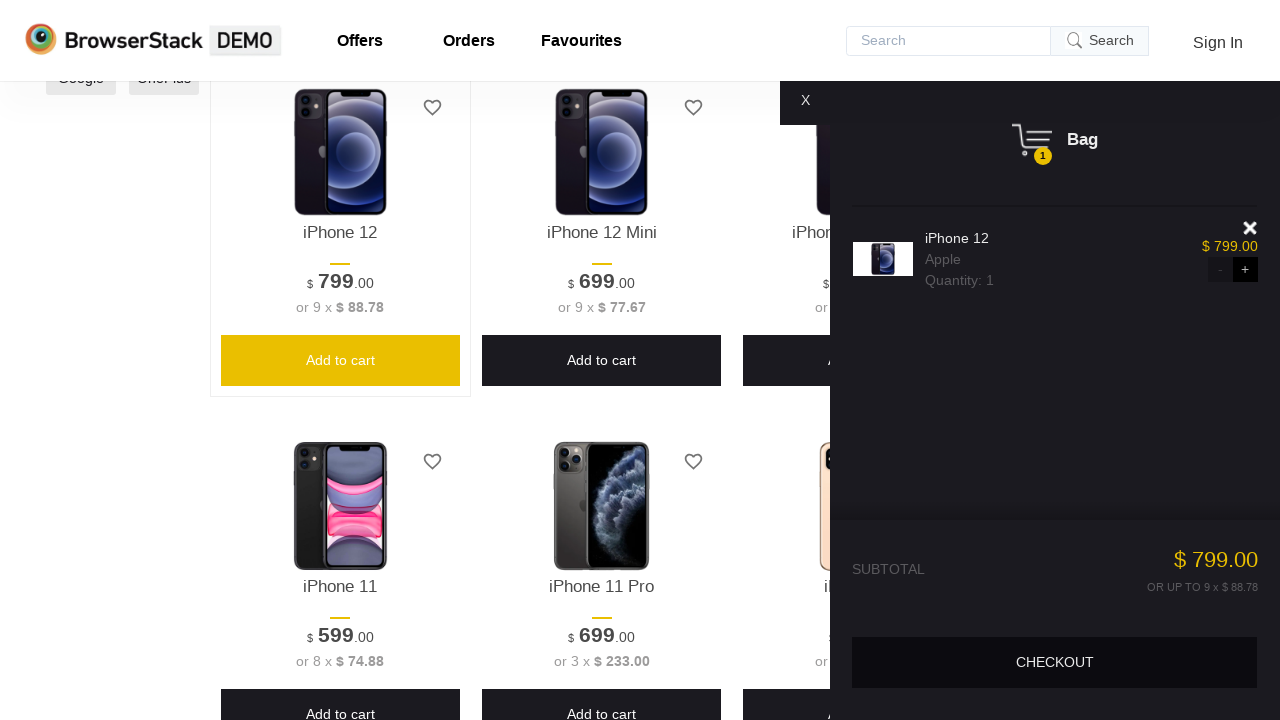